Tests SSL certificate checking functionality by navigating to SSL Checker tool and submitting a hostname for verification

Starting URL: https://www.sslshopper.com

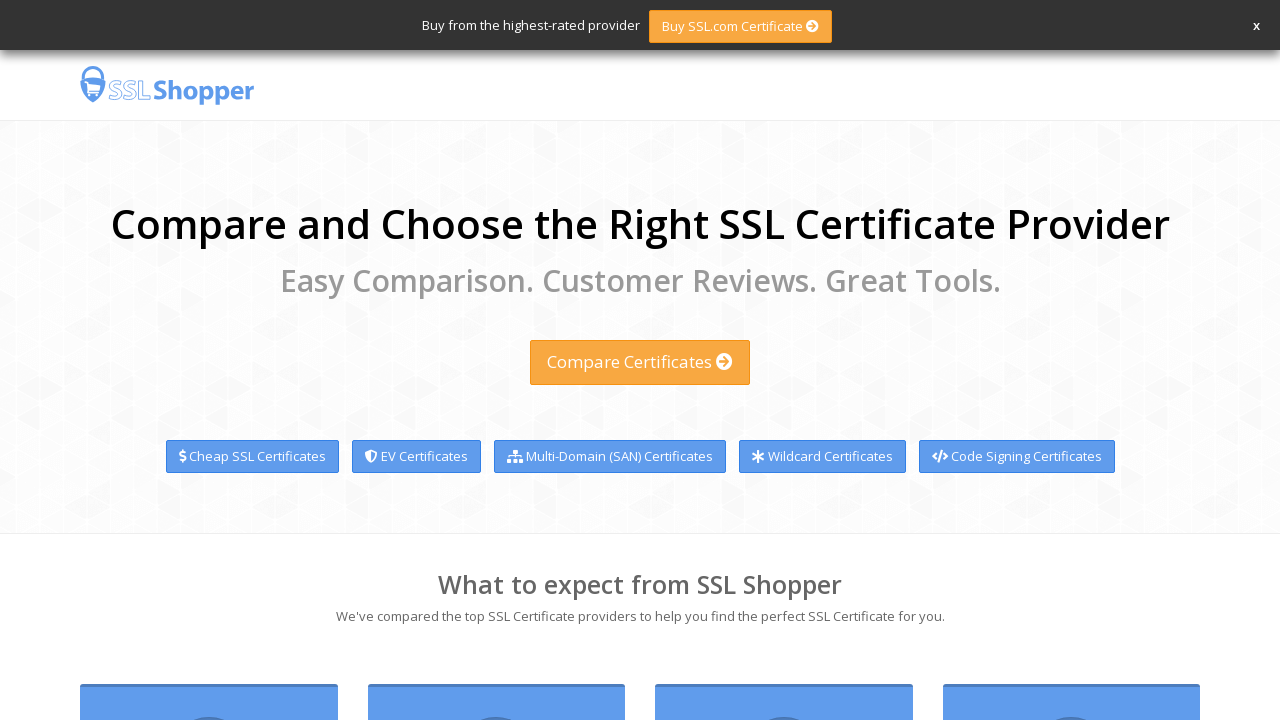

Clicked on SSL Tools link at (1071, 361) on xpath=//h4/a[.='SSL Tools']
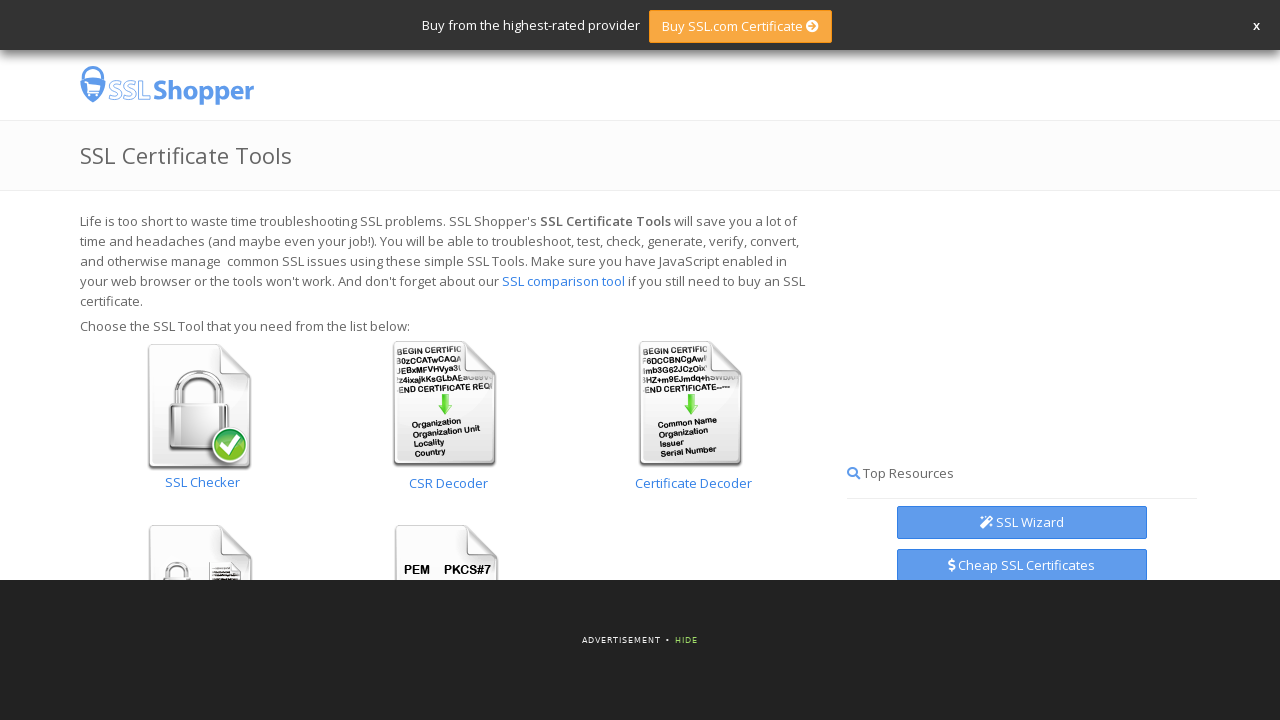

Clicked on SSL Checker link at (203, 482) on text=SSL Checker
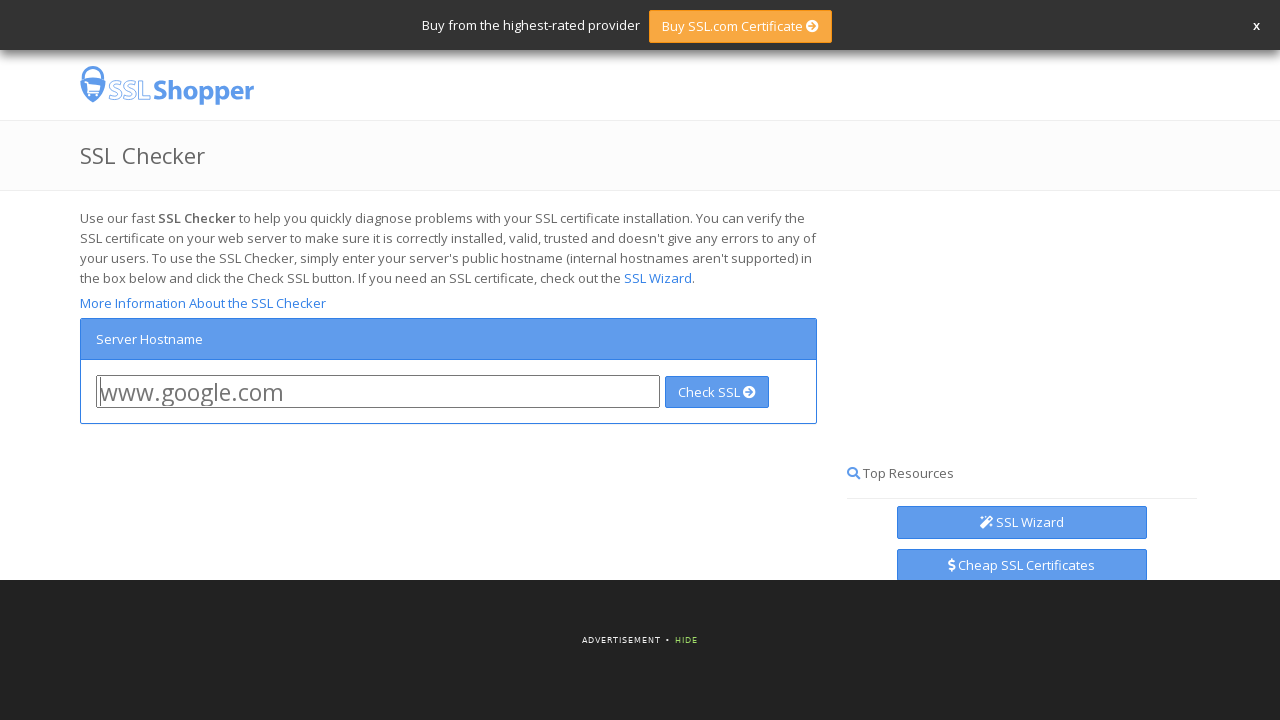

Filled hostname field with 'gb.ru' on #hostname
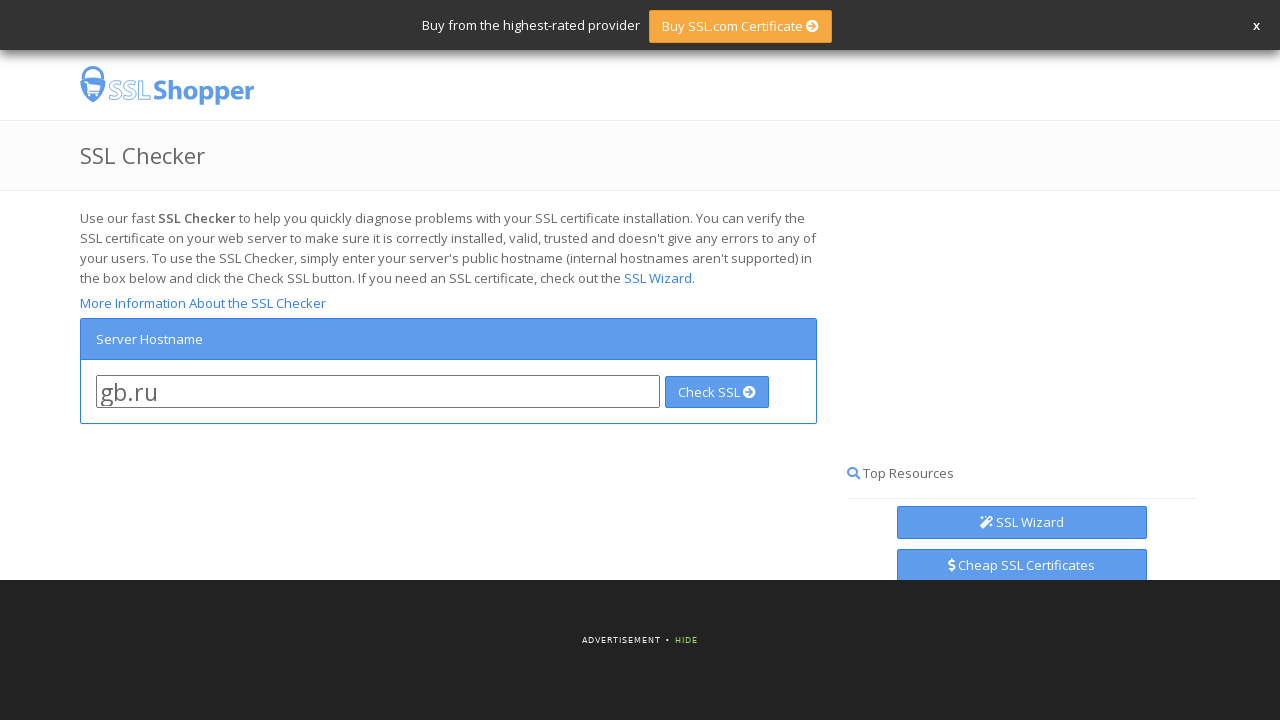

Clicked check button to submit SSL certificate verification at (717, 392) on #checkButton
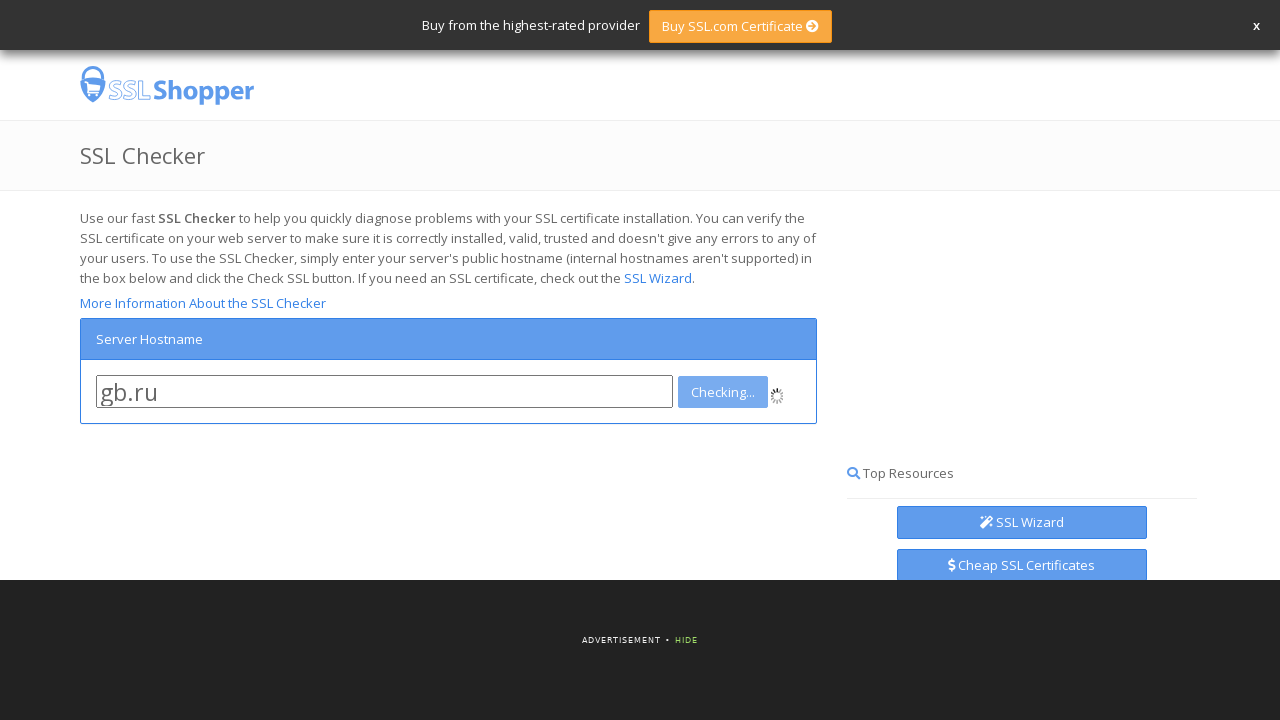

Waited 15 seconds for SSL certificate results to load
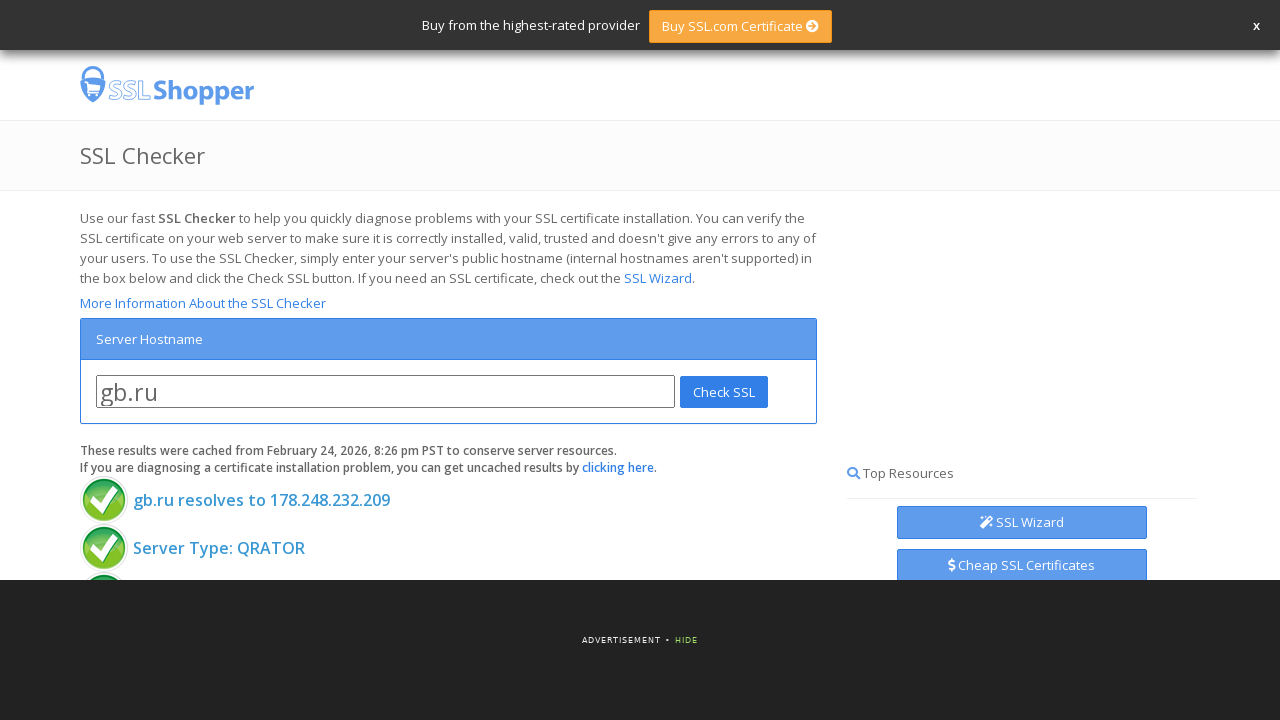

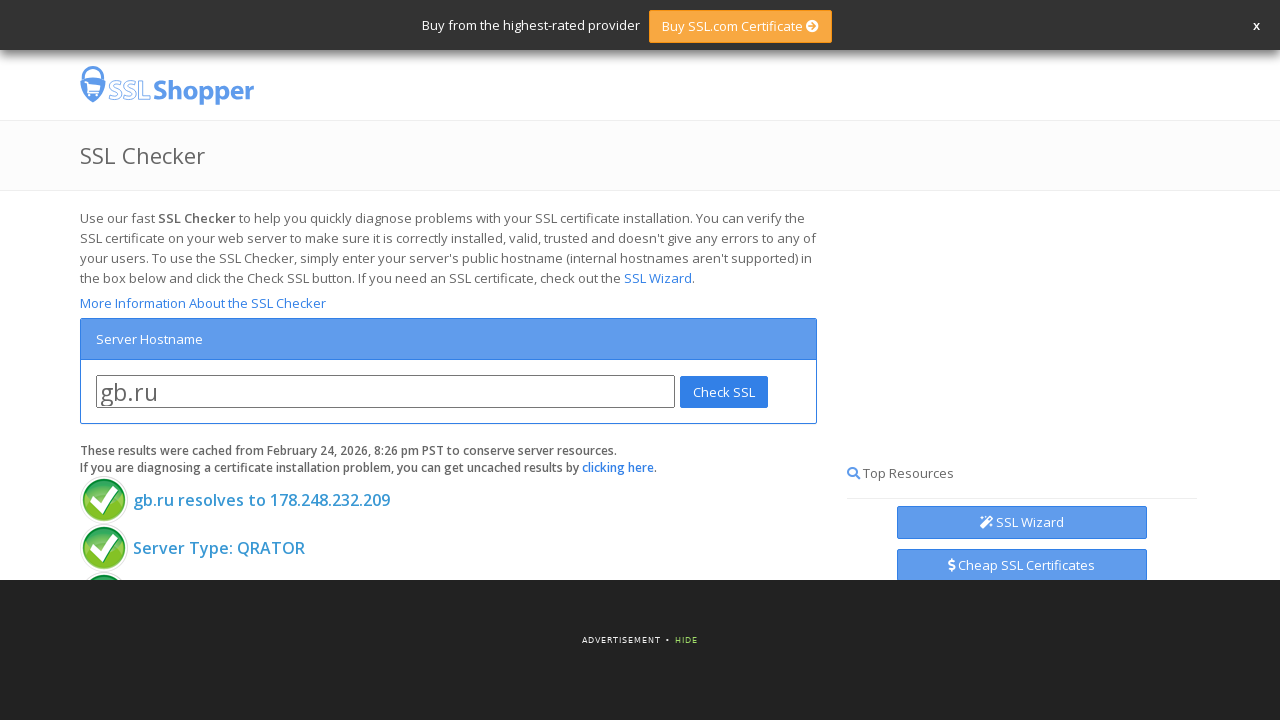